Tests the search functionality by opening the search dialog, typing a search query, and clearing the input

Starting URL: https://webdriver.io/

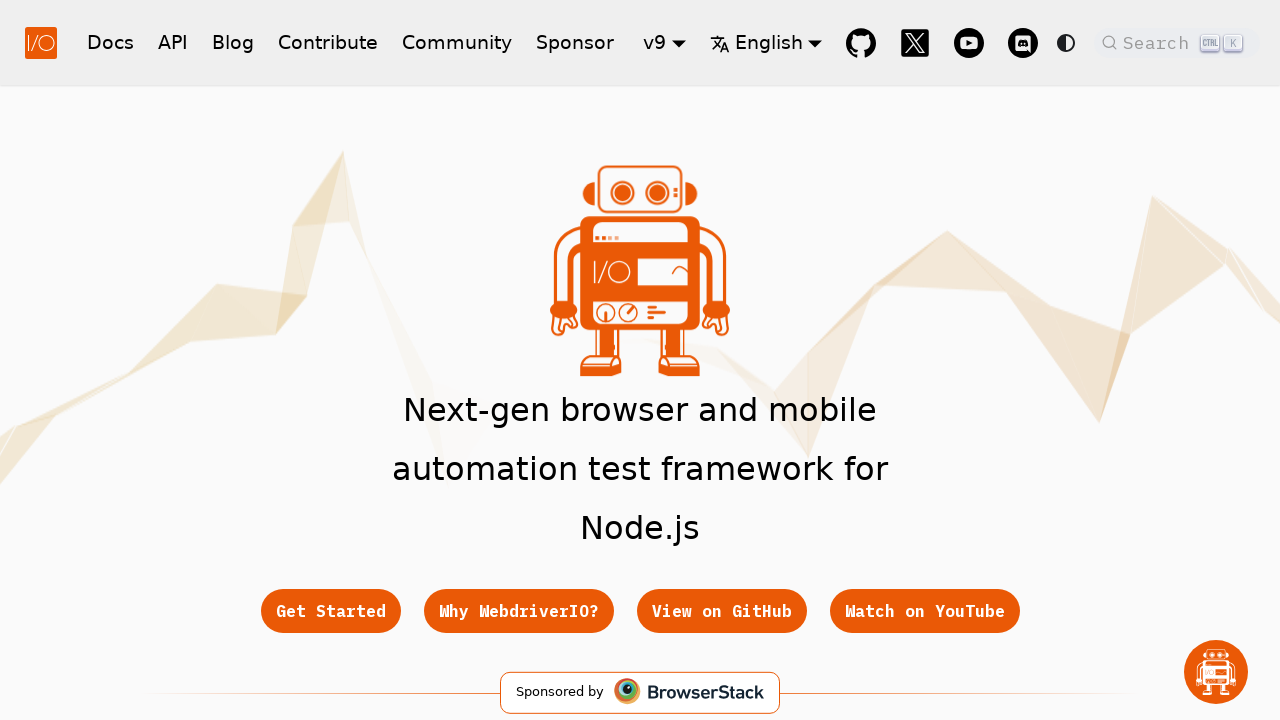

Clicked search button to open search dialog at (1159, 42) on .DocSearch-Button-Placeholder
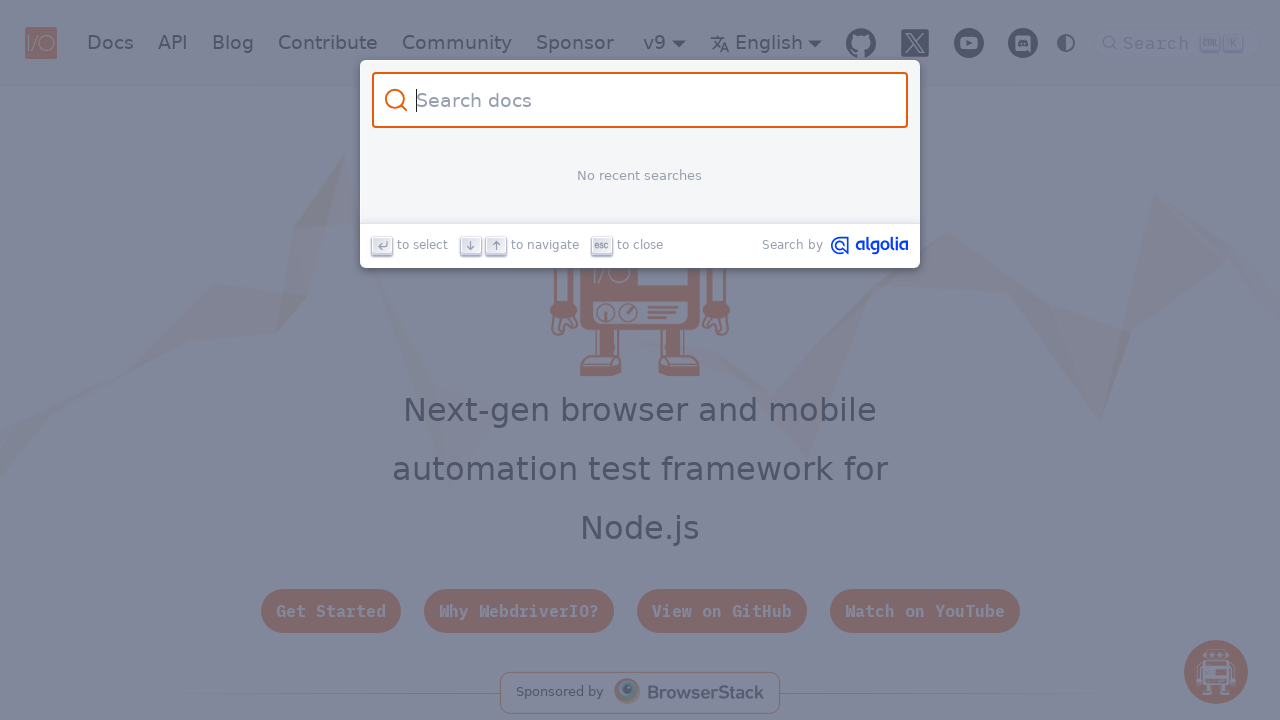

Search input field appeared
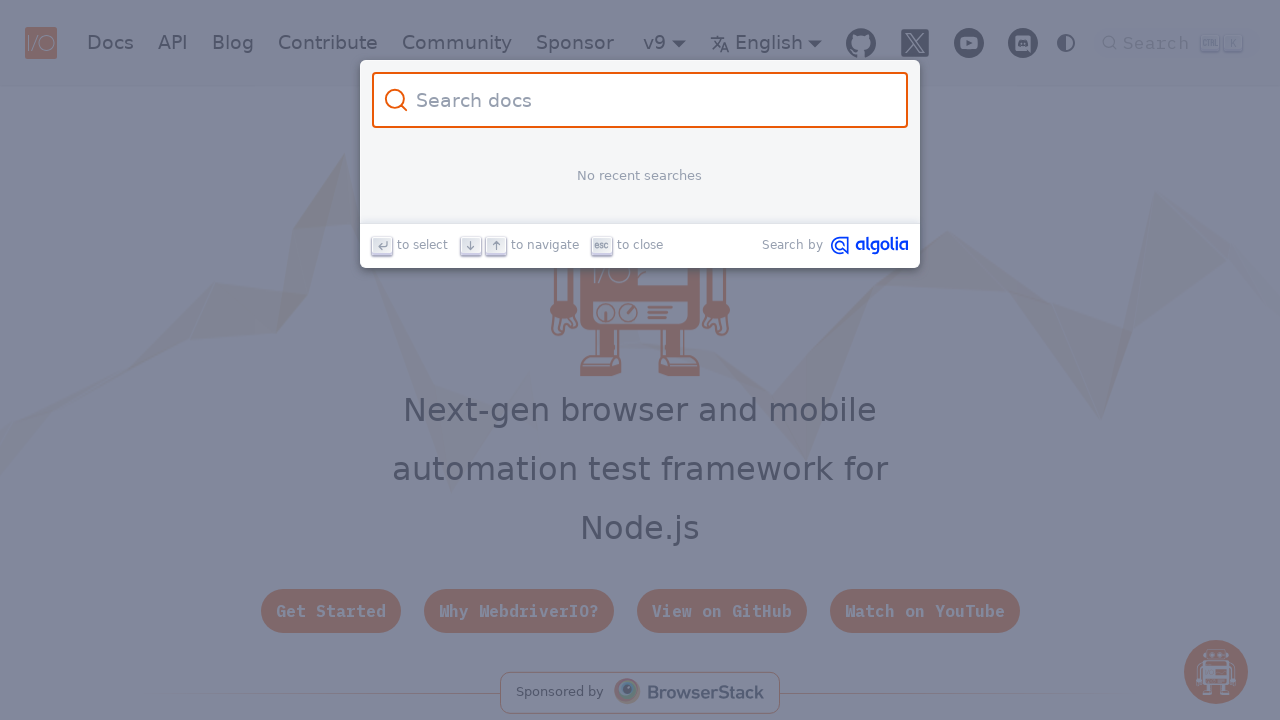

Typed 'all is done' into search field on #docsearch-input
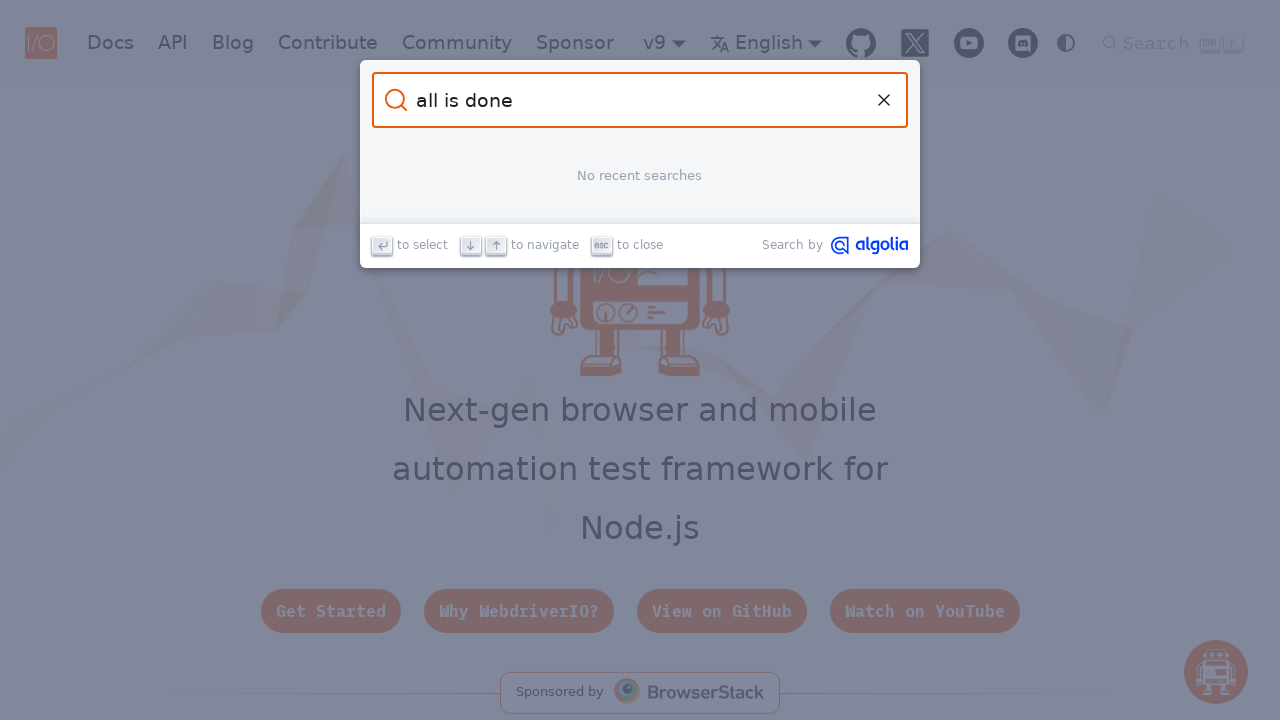

Clicked reset button to clear search input at (884, 100) on .DocSearch-Reset
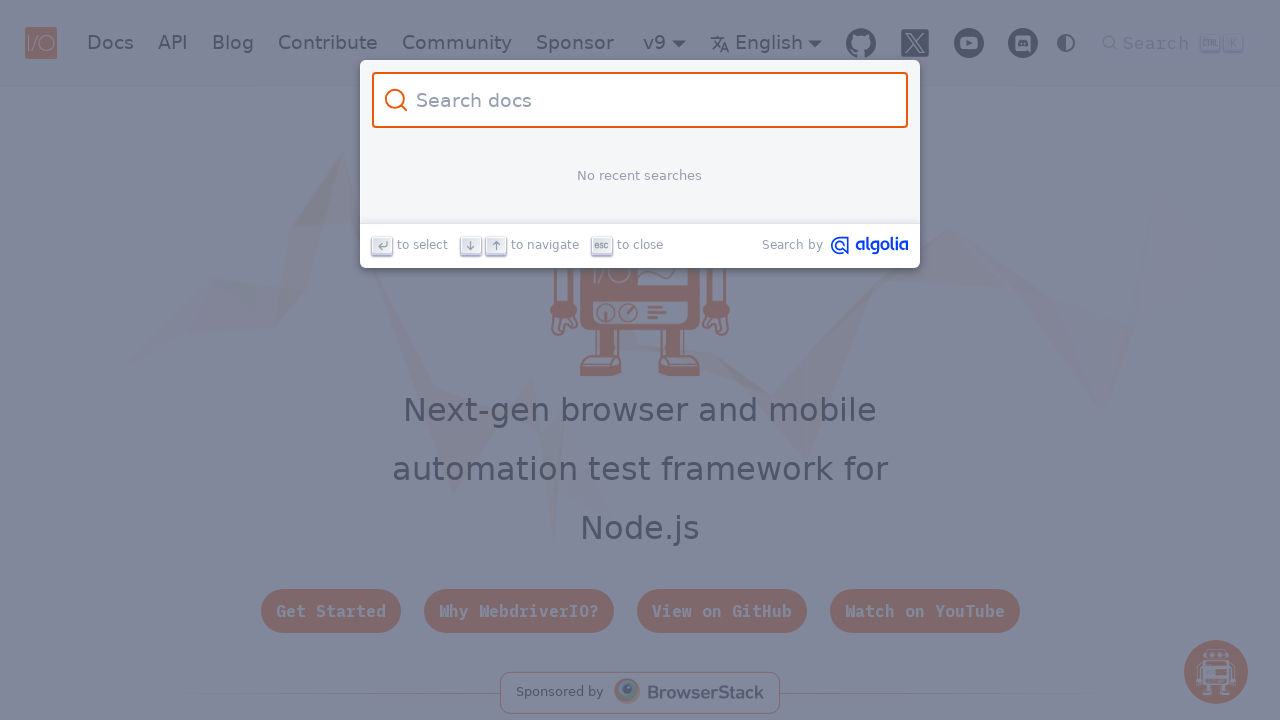

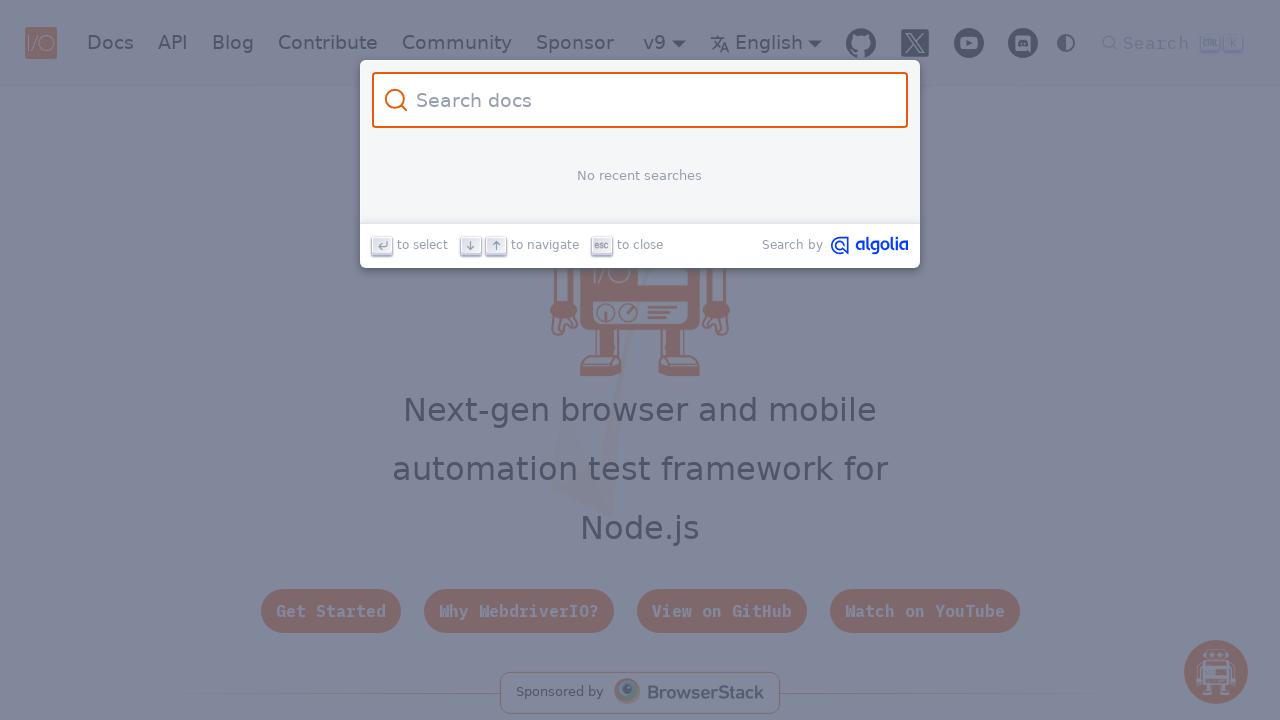